Tests navigation to the About page using the footer link at the bottom of the page

Starting URL: https://webshop-agil-testautomatiserare.netlify.app/

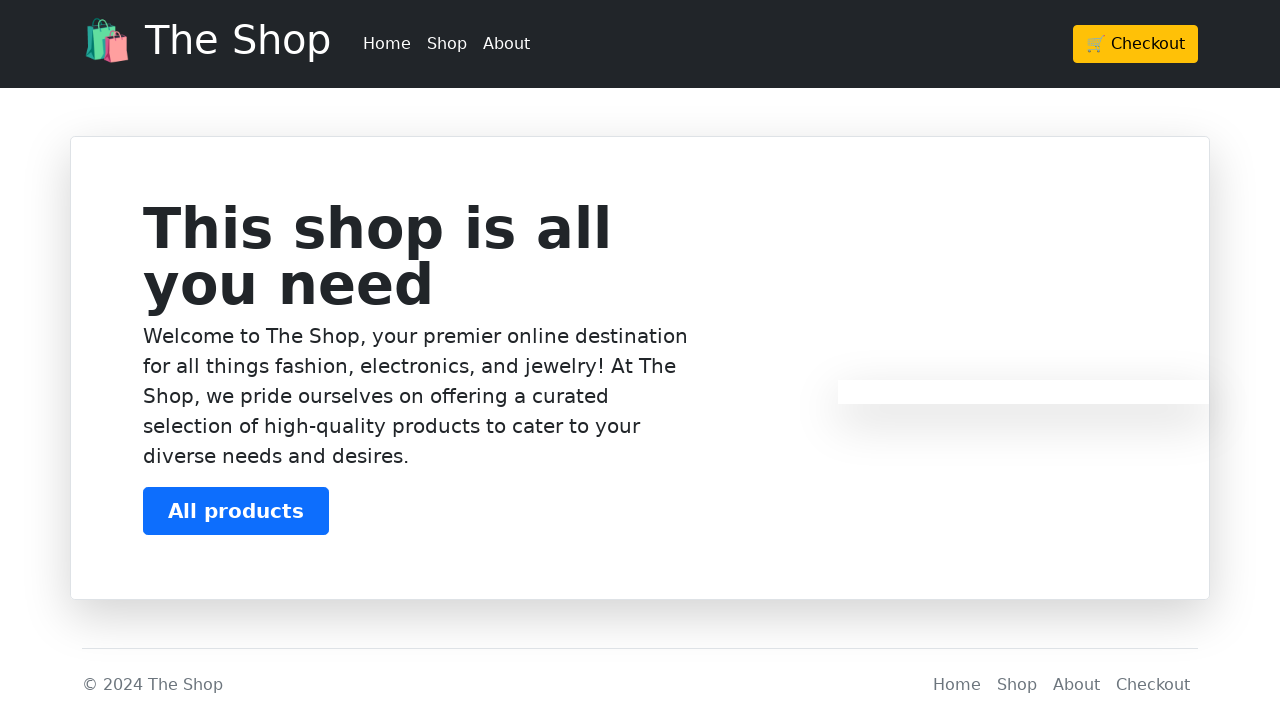

Clicked About link in footer at (1076, 685) on a.nav-link.px-2.text-muted:has-text('About')
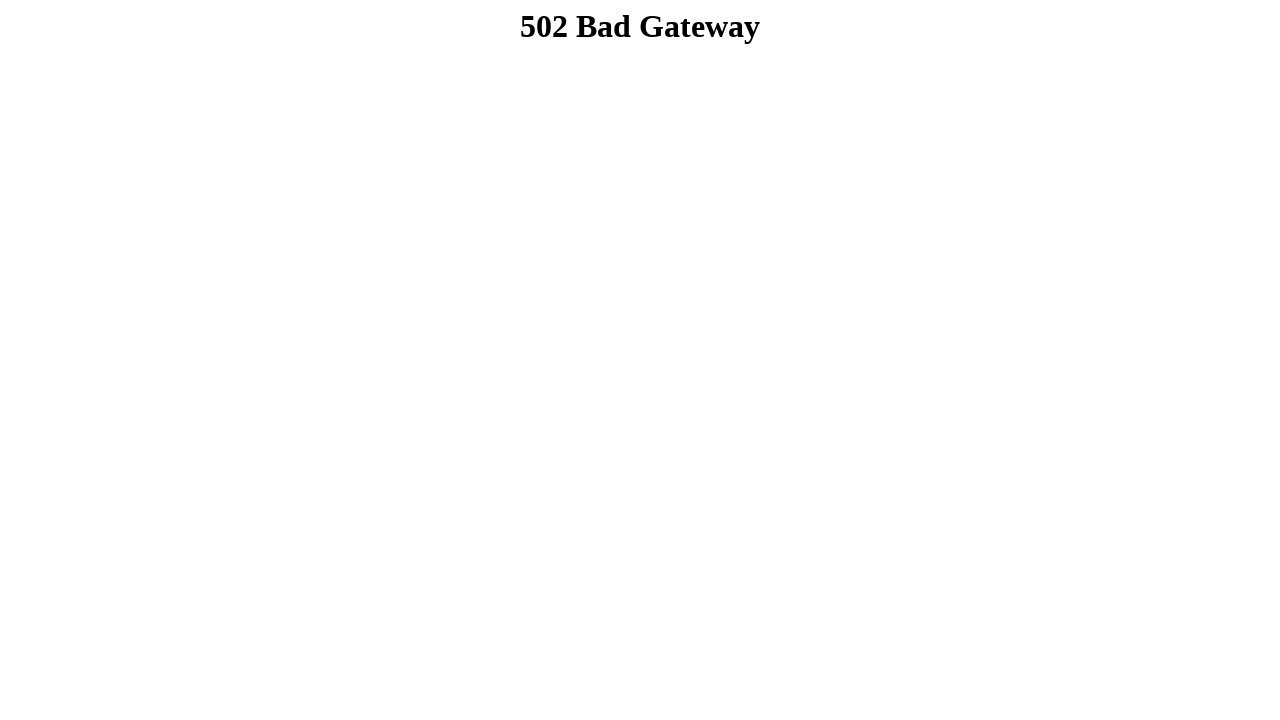

Successfully navigated to About page
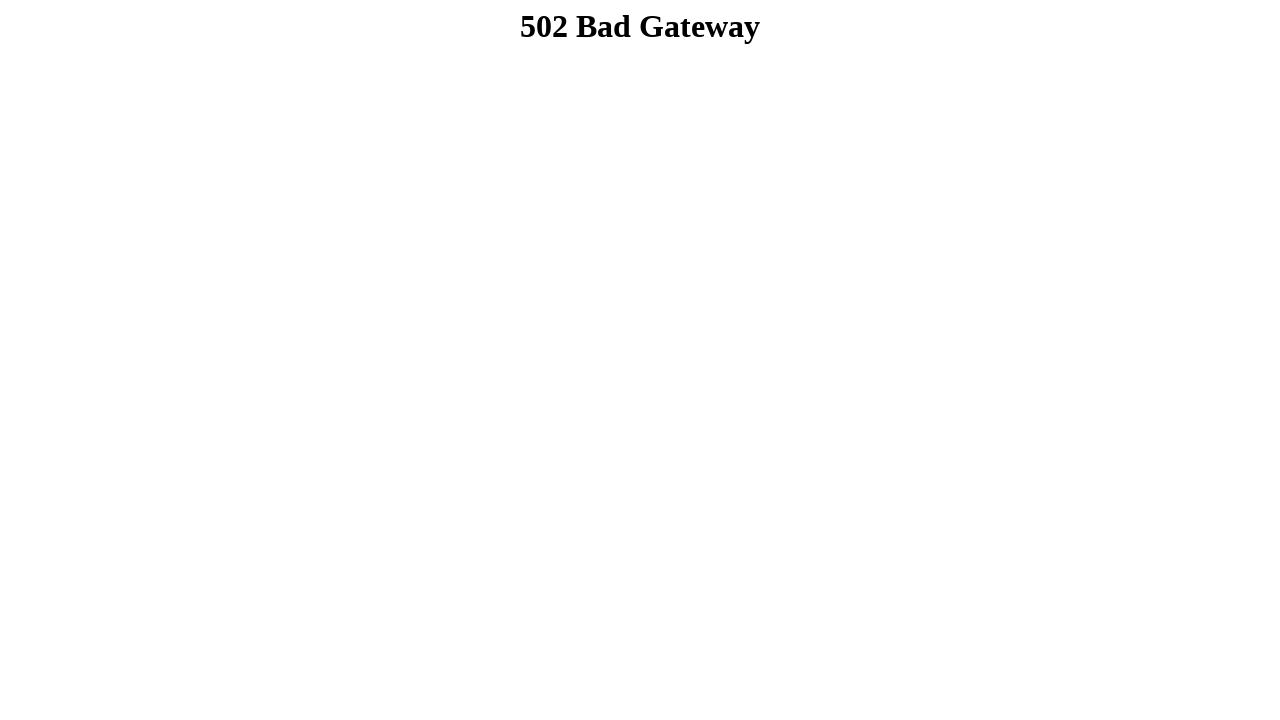

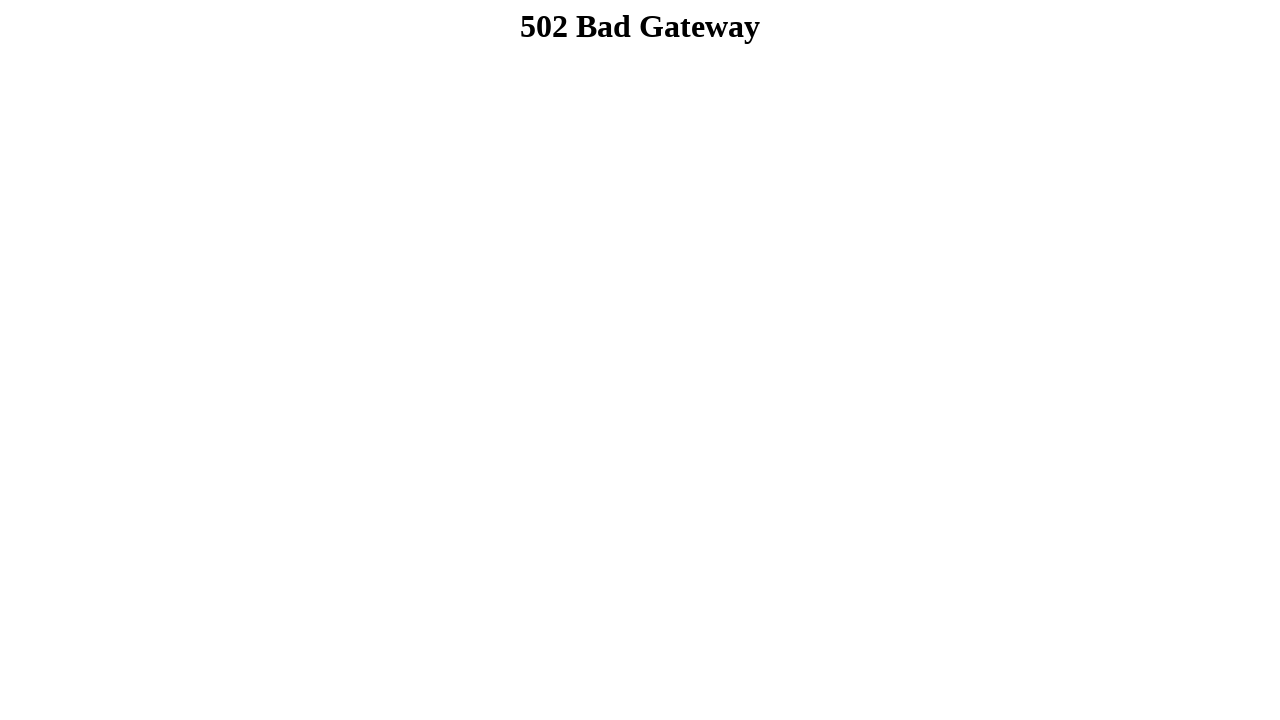